Tests file download functionality by navigating to a download page and clicking on a download link to trigger a file download.

Starting URL: http://the-internet.herokuapp.com/download

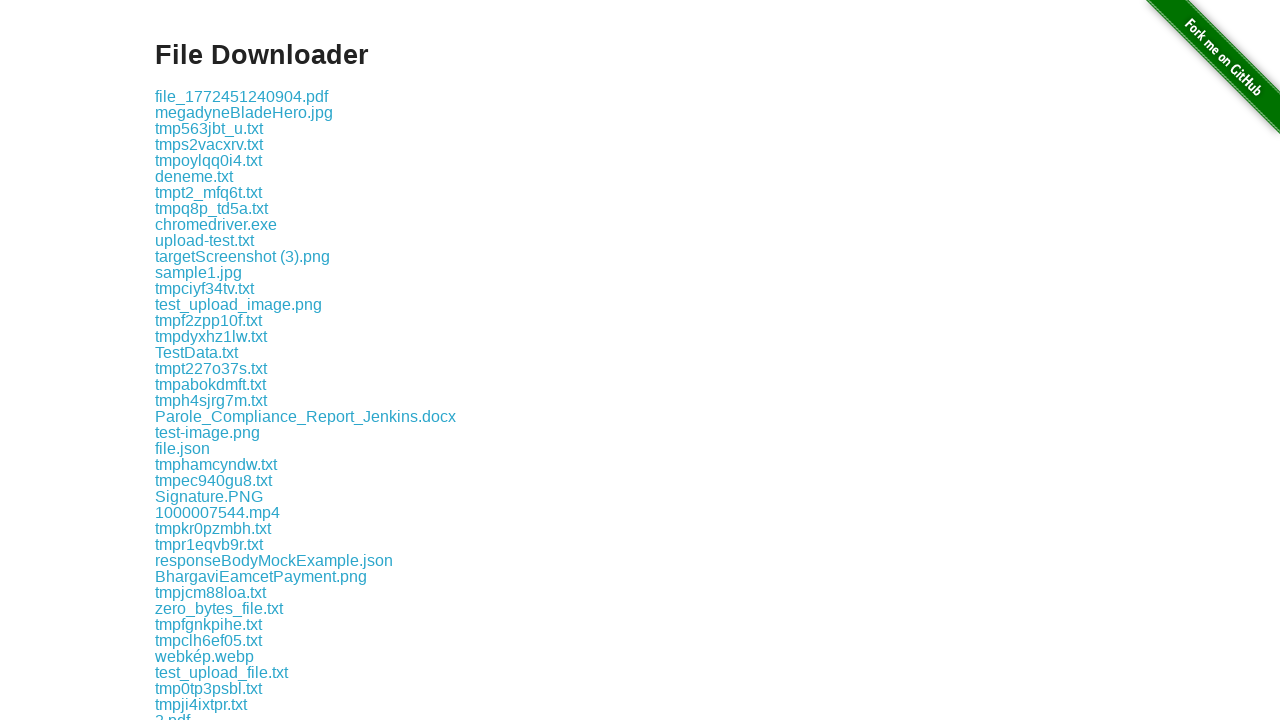

Clicked the first download link on the page at (242, 96) on .example a
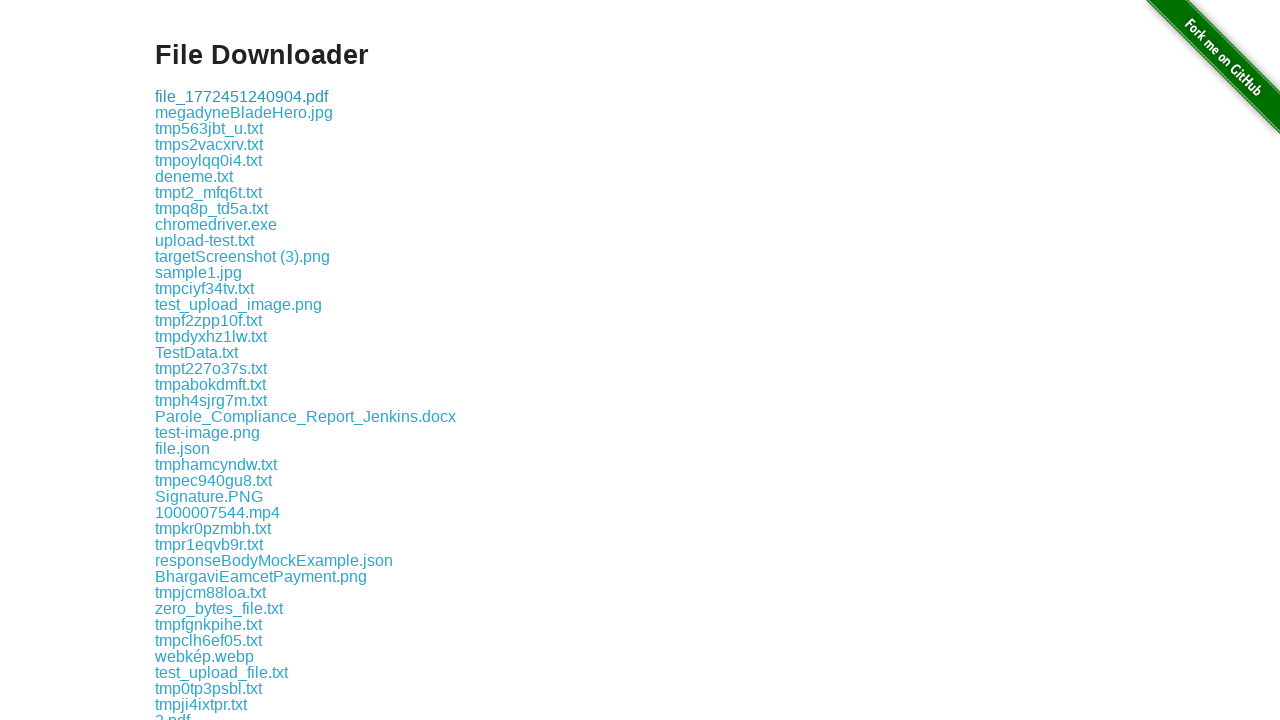

Waited 1 second for download to potentially start
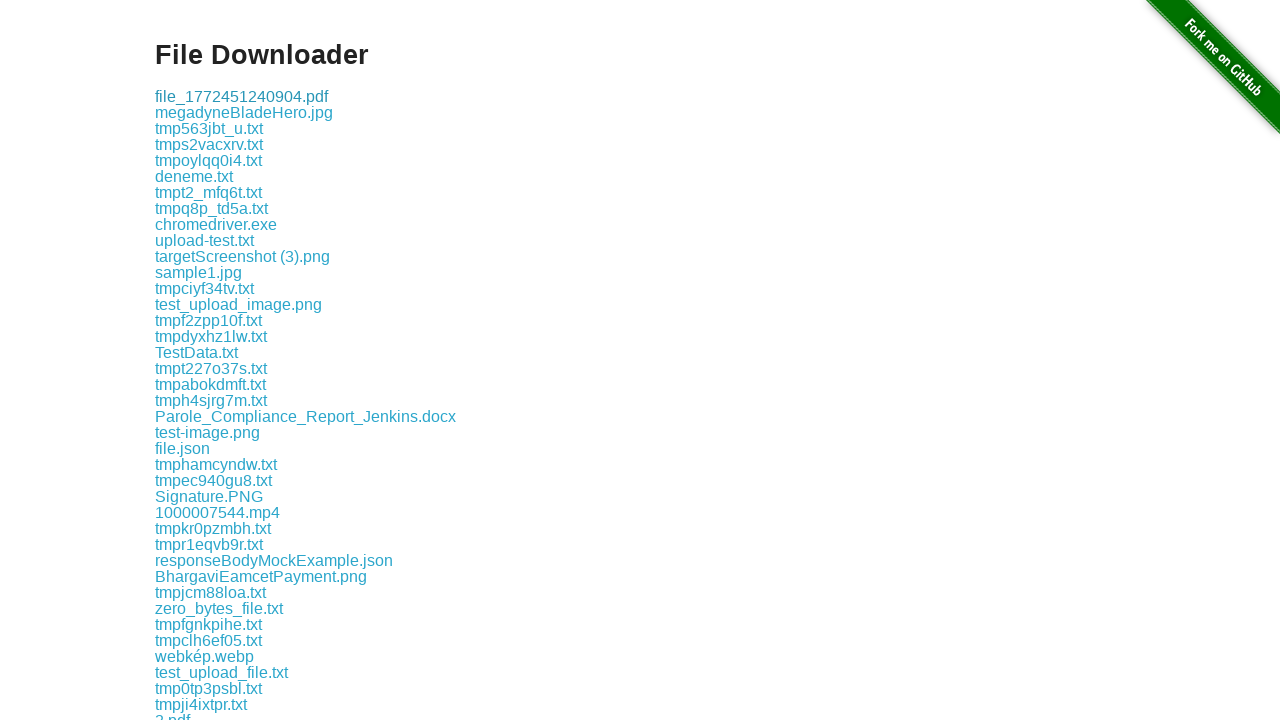

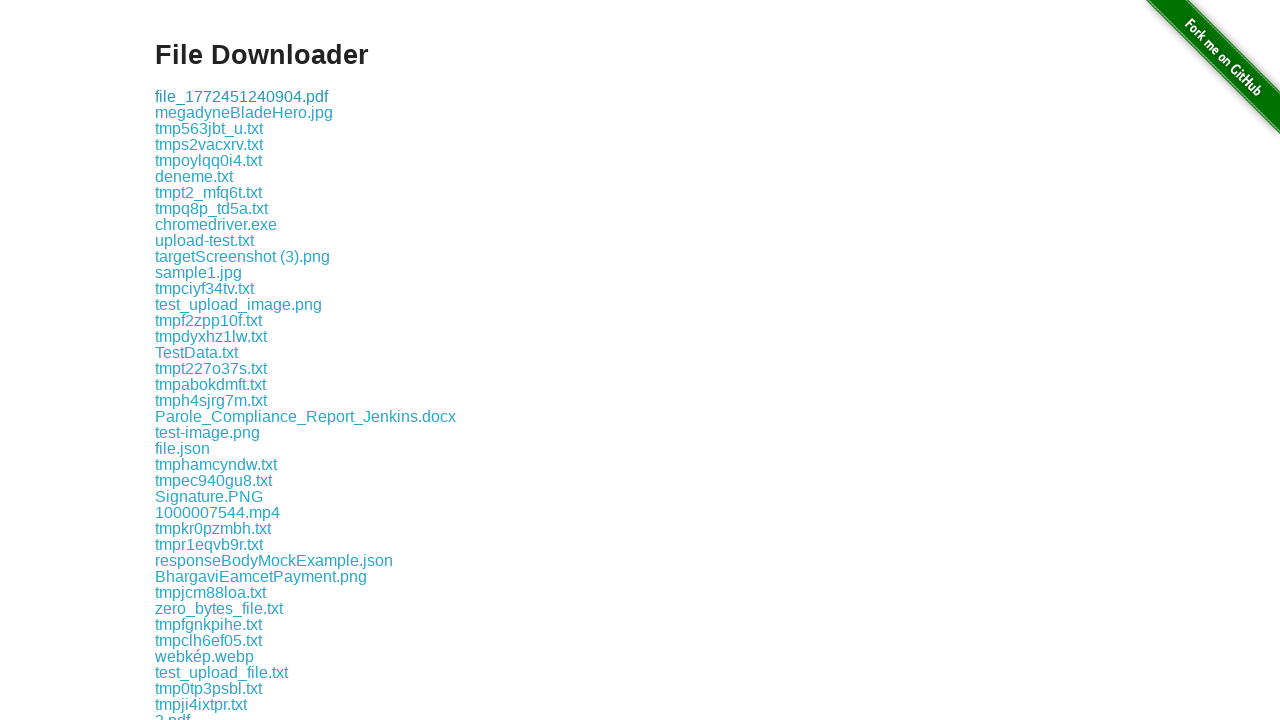